Navigates to the WebdriverIO homepage and clicks on the API link in the navigation

Starting URL: https://webdriver.io

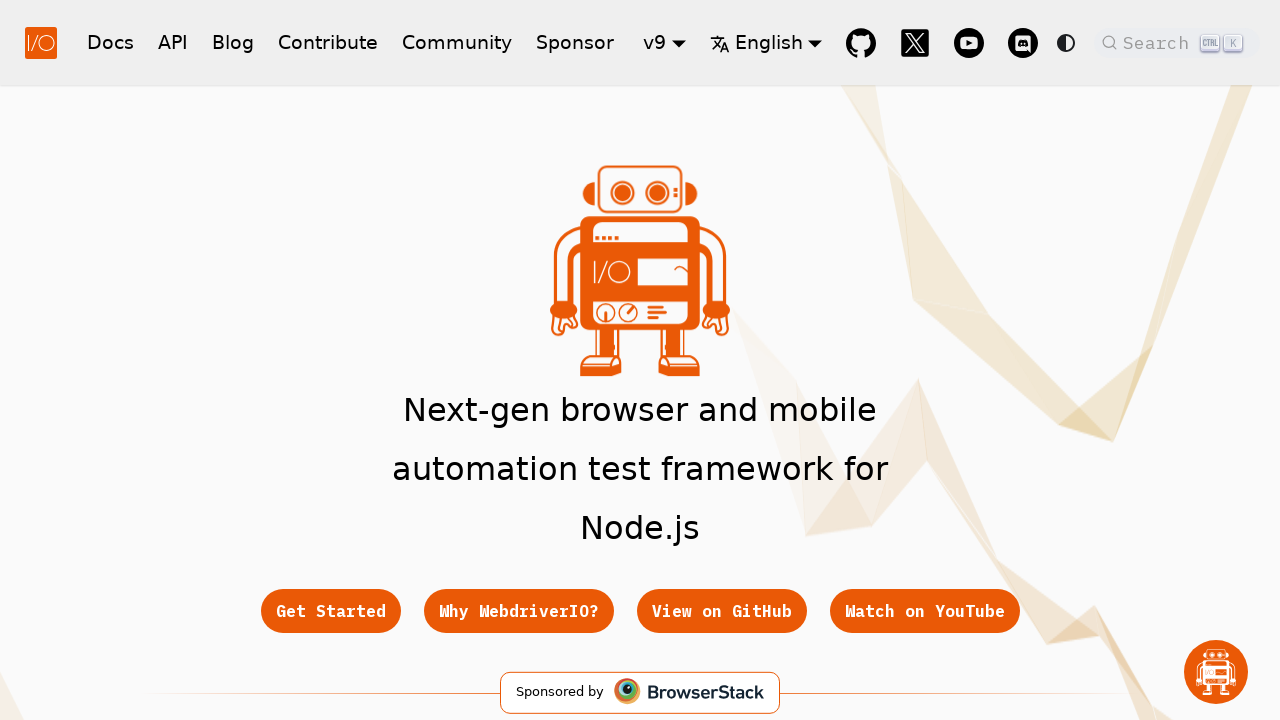

Navigated to WebdriverIO homepage
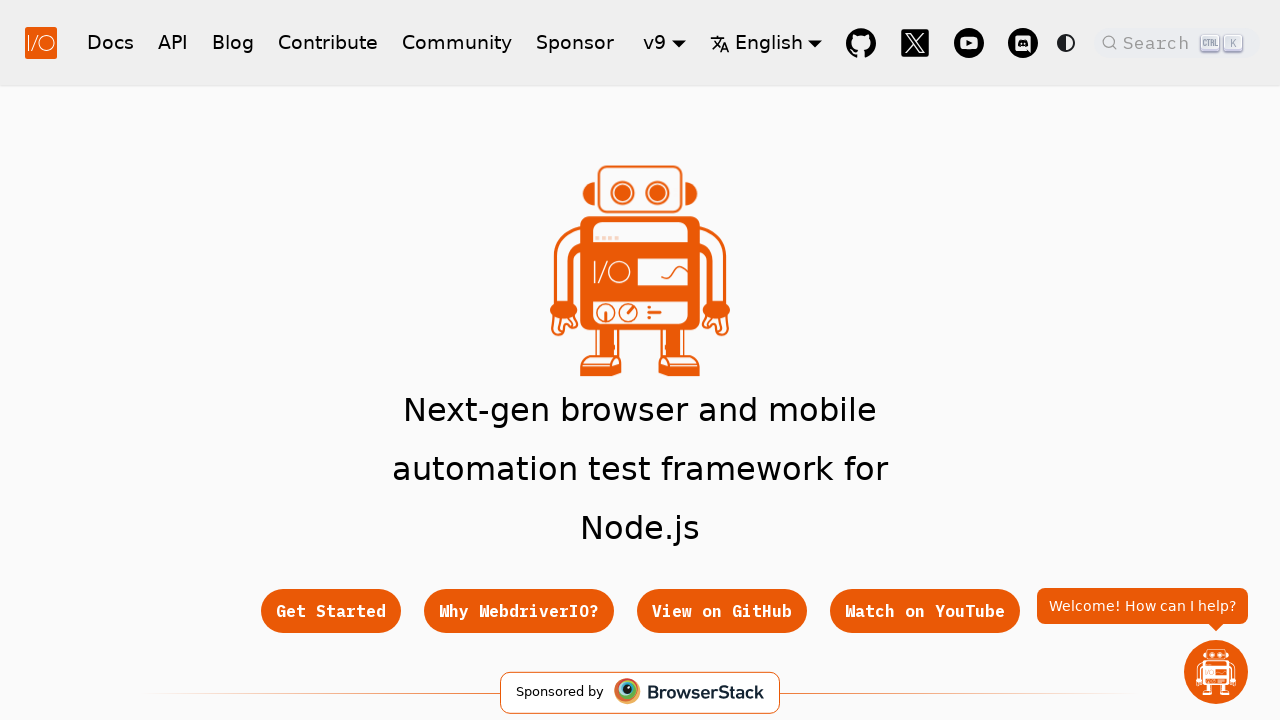

Clicked on the API link in the navigation at (173, 42) on a:text-is('API')
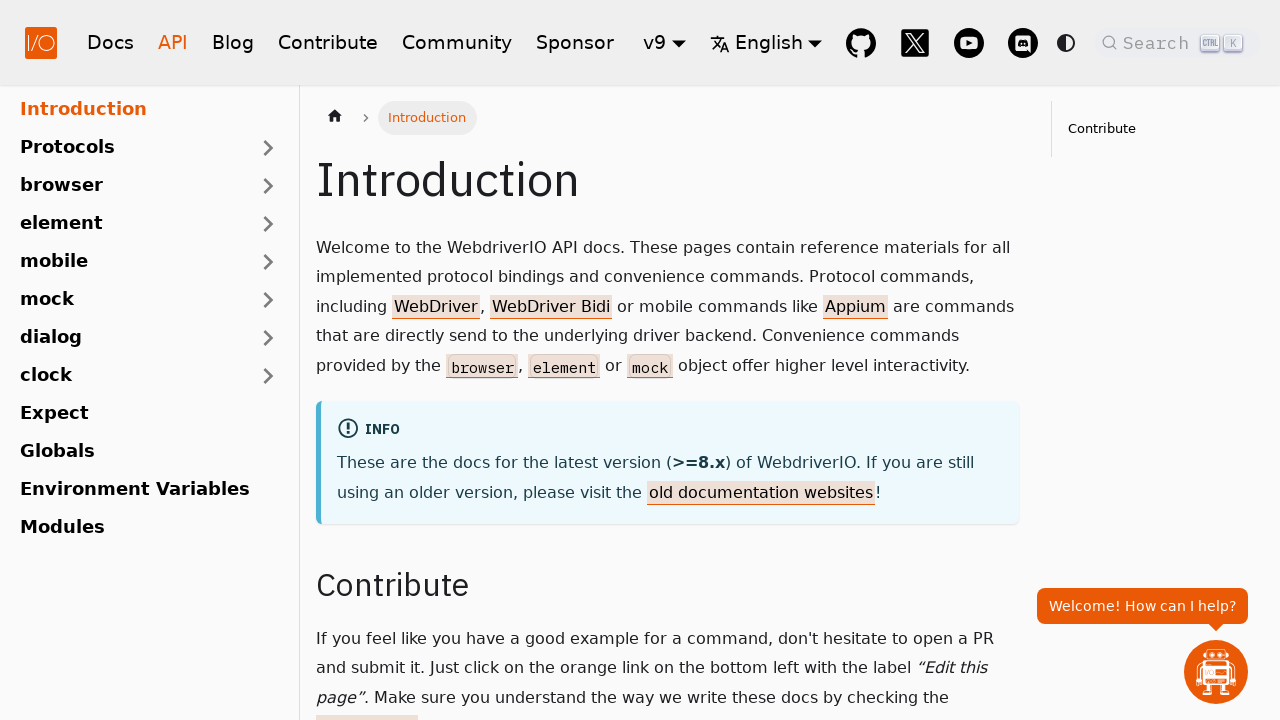

Waited for page to load completely
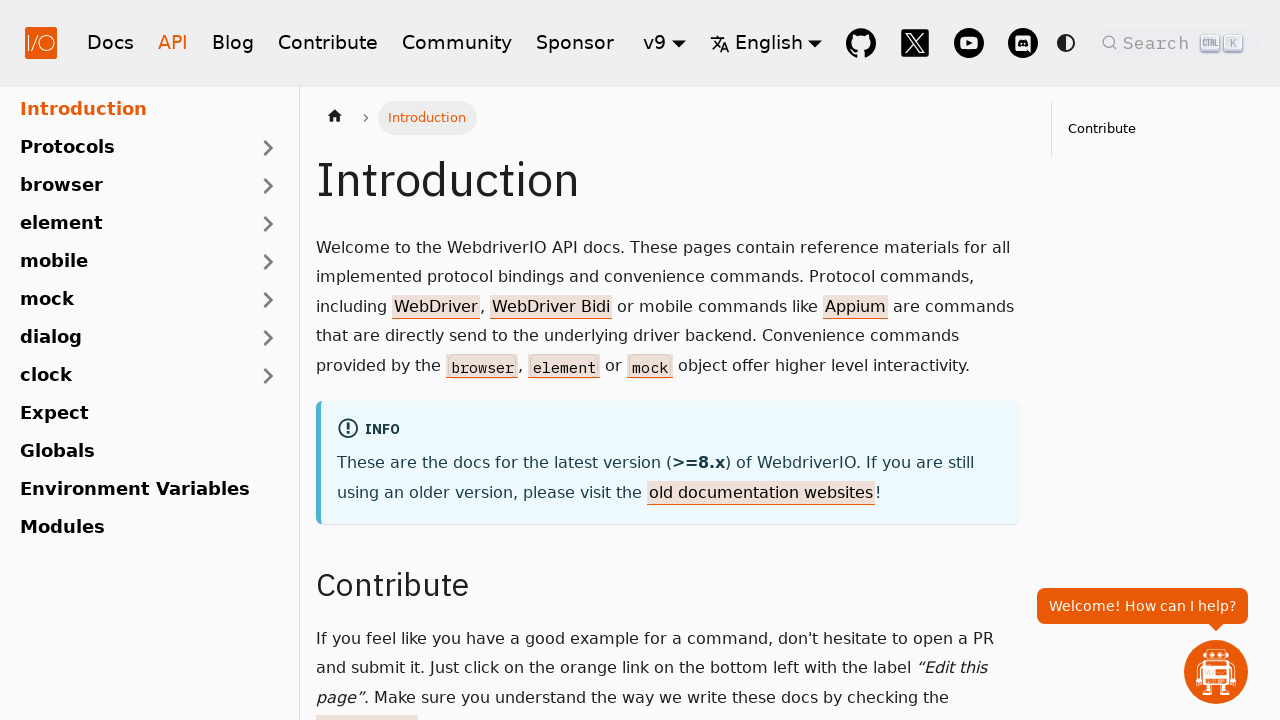

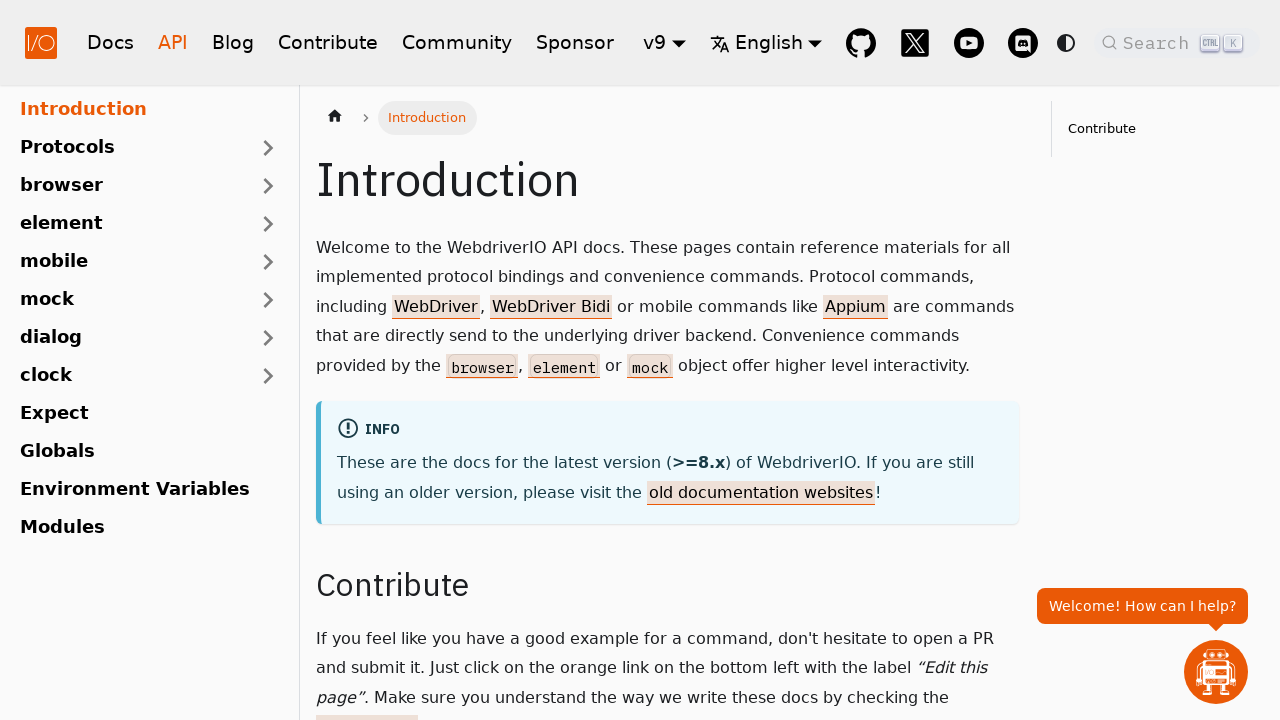